Tests JavaScript alert handling by clicking a button that triggers an alert and then accepting it

Starting URL: https://www.w3schools.com/jsref/tryit.asp?filename=tryjsref_alert

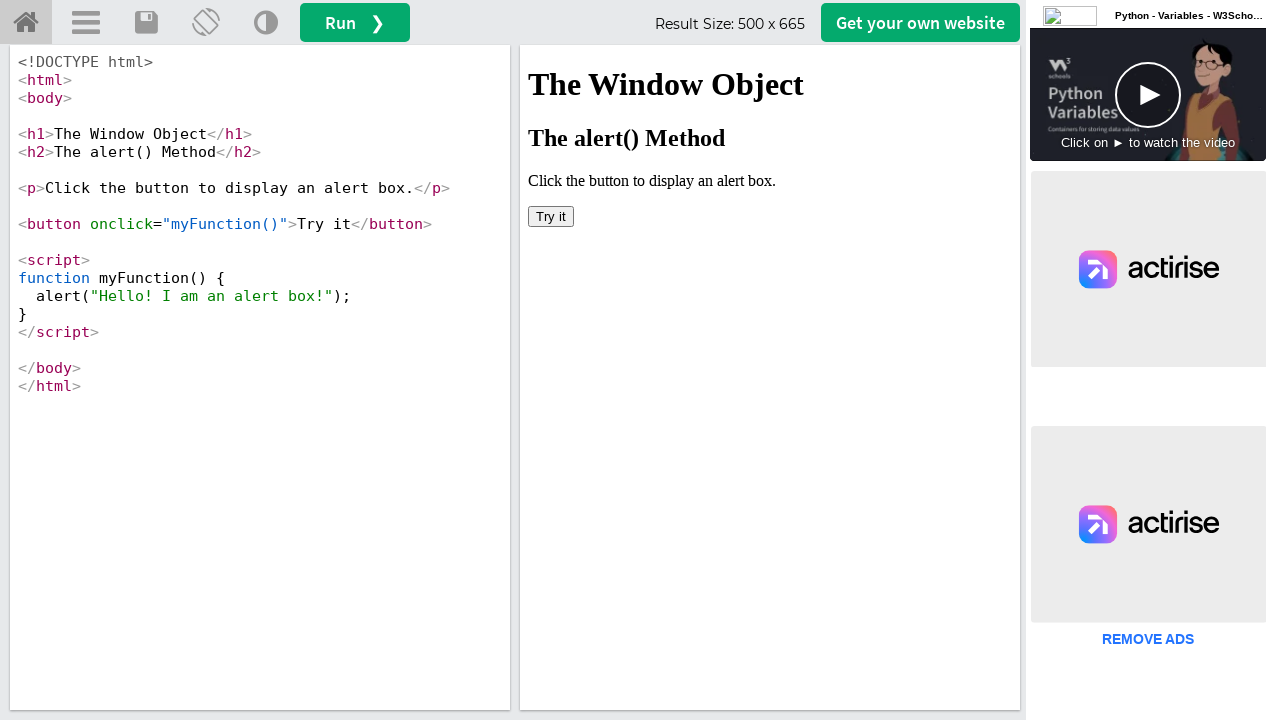

Clicked the alert button in the iframe at (551, 216) on iframe >> nth=0 >> internal:control=enter-frame >> xpath=/html/body/button
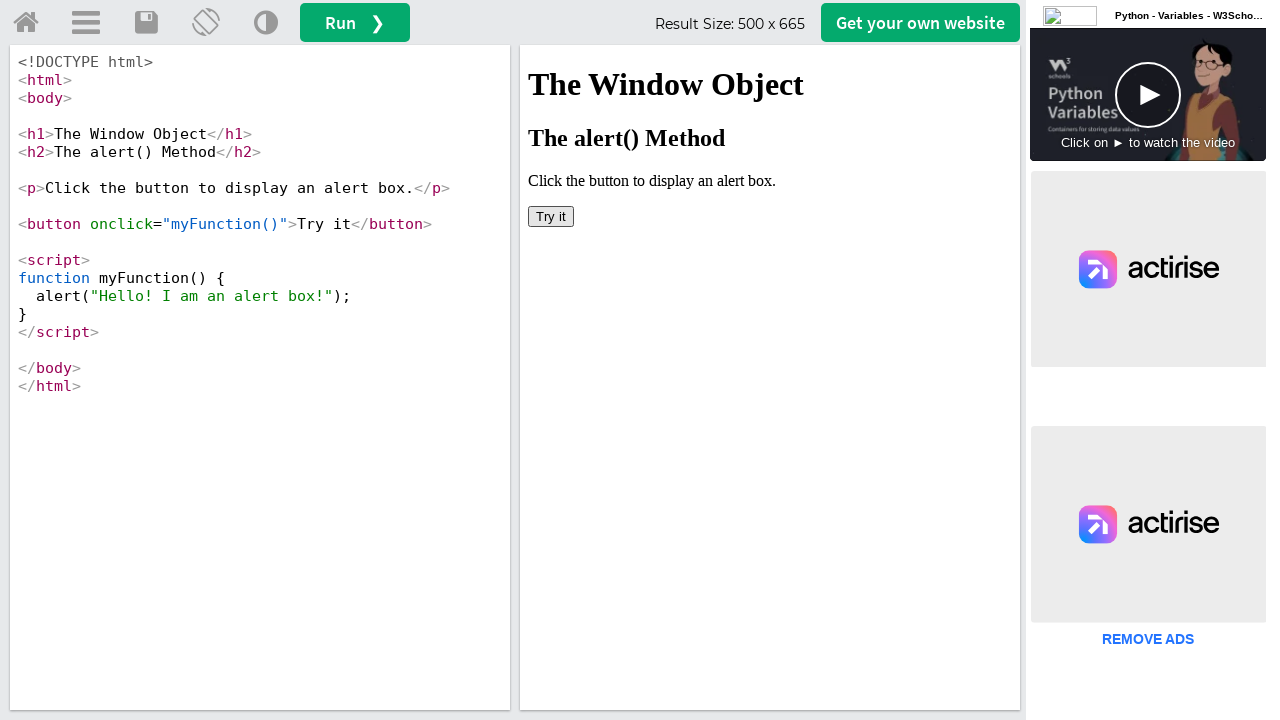

Set up dialog handler to accept alerts
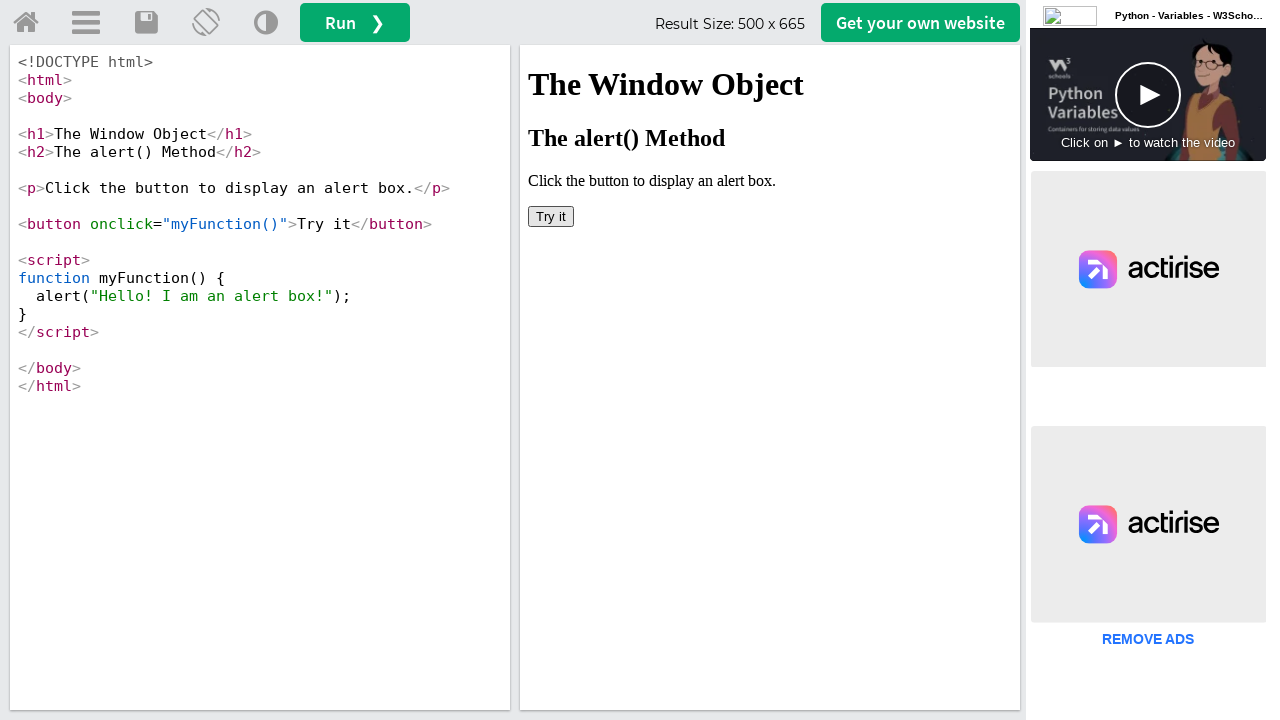

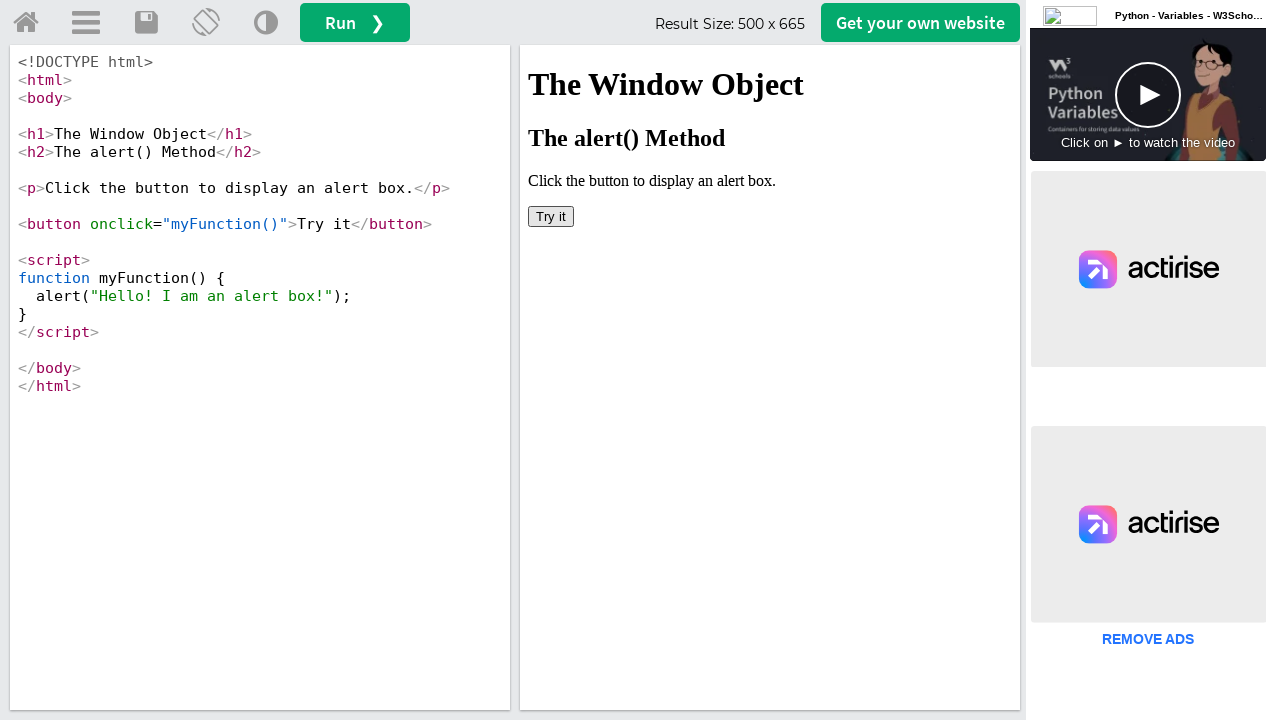